Navigates to a YouTube channel's videos page, waits for video titles to load, and clicks on the first video title to navigate to that video.

Starting URL: https://www.youtube.com/kallehallden/videos

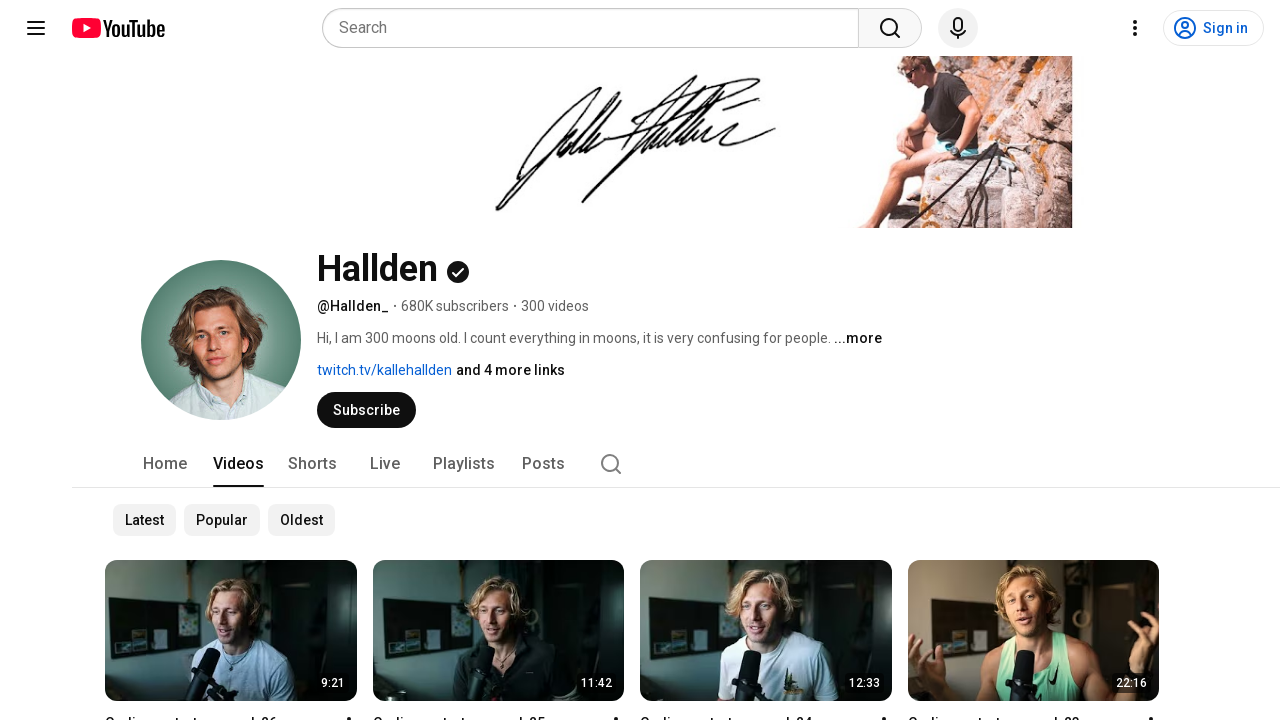

Waited for video titles to load on the channel's videos page
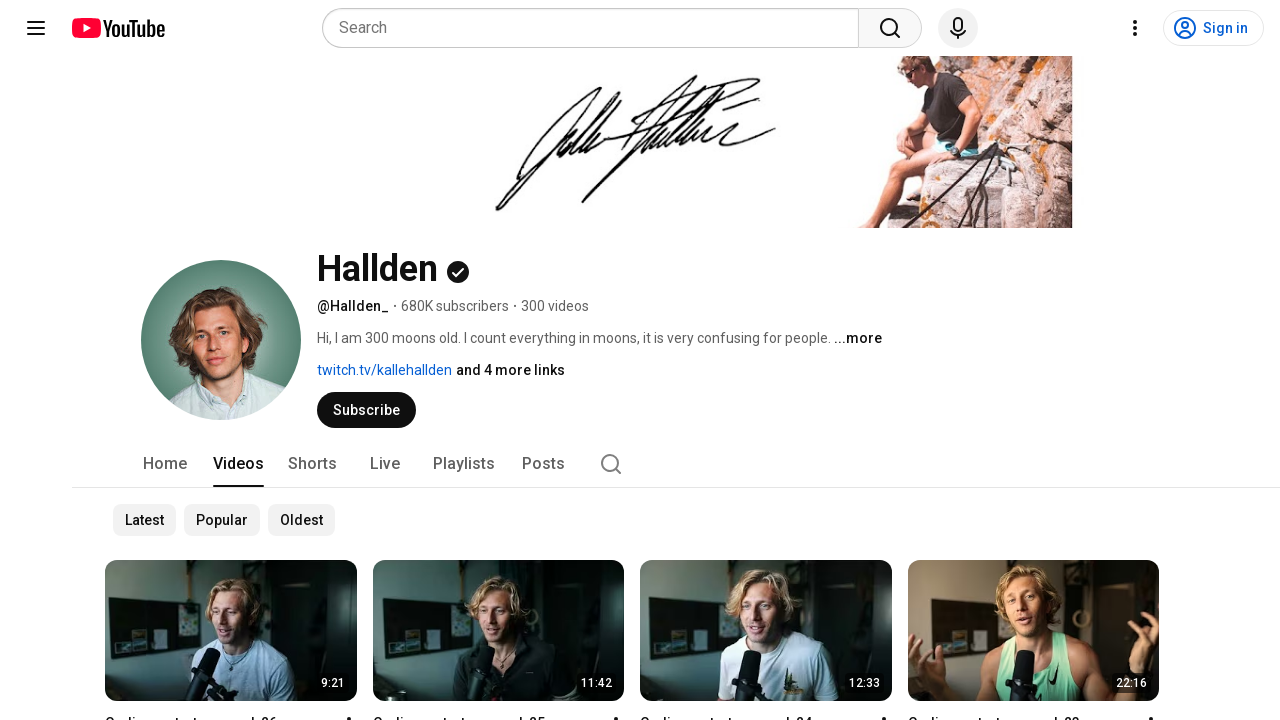

Clicked on the first video title at (191, 710) on #video-title
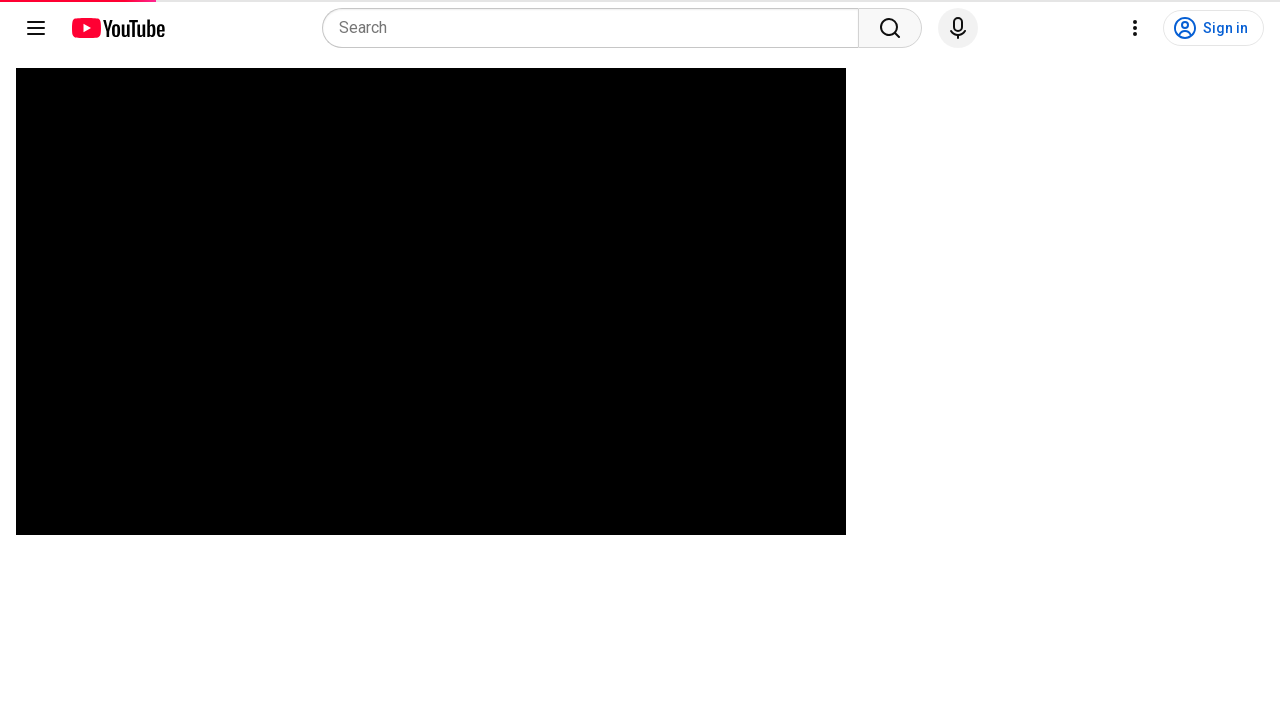

Waited for the video page to fully load
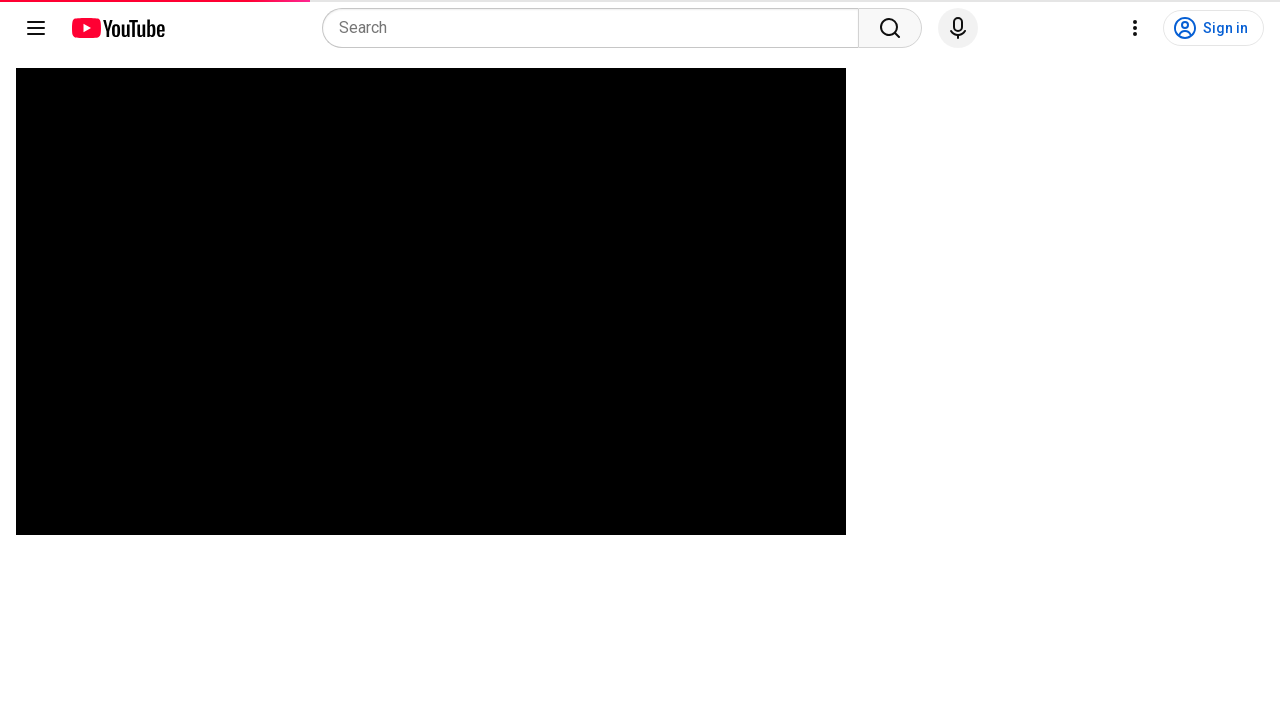

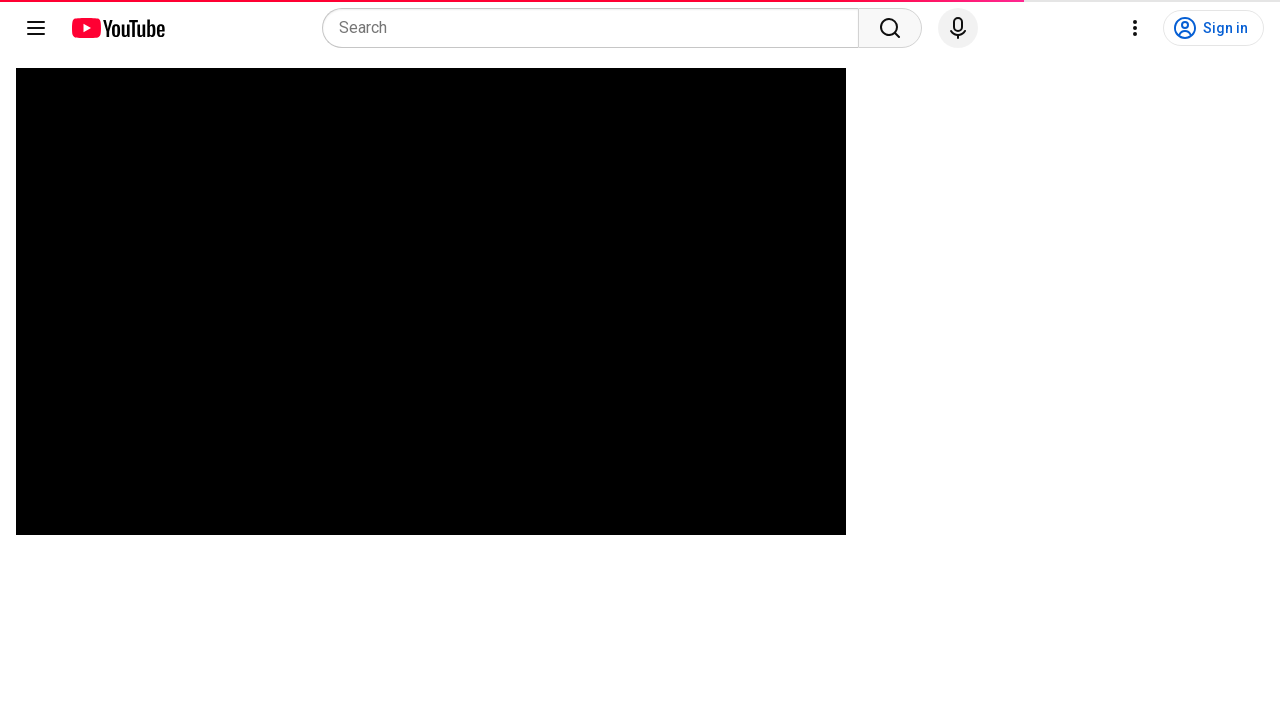